Tests handling of a prompt alert by accepting with text and dismissing

Starting URL: https://the-internet.herokuapp.com/javascript_alerts

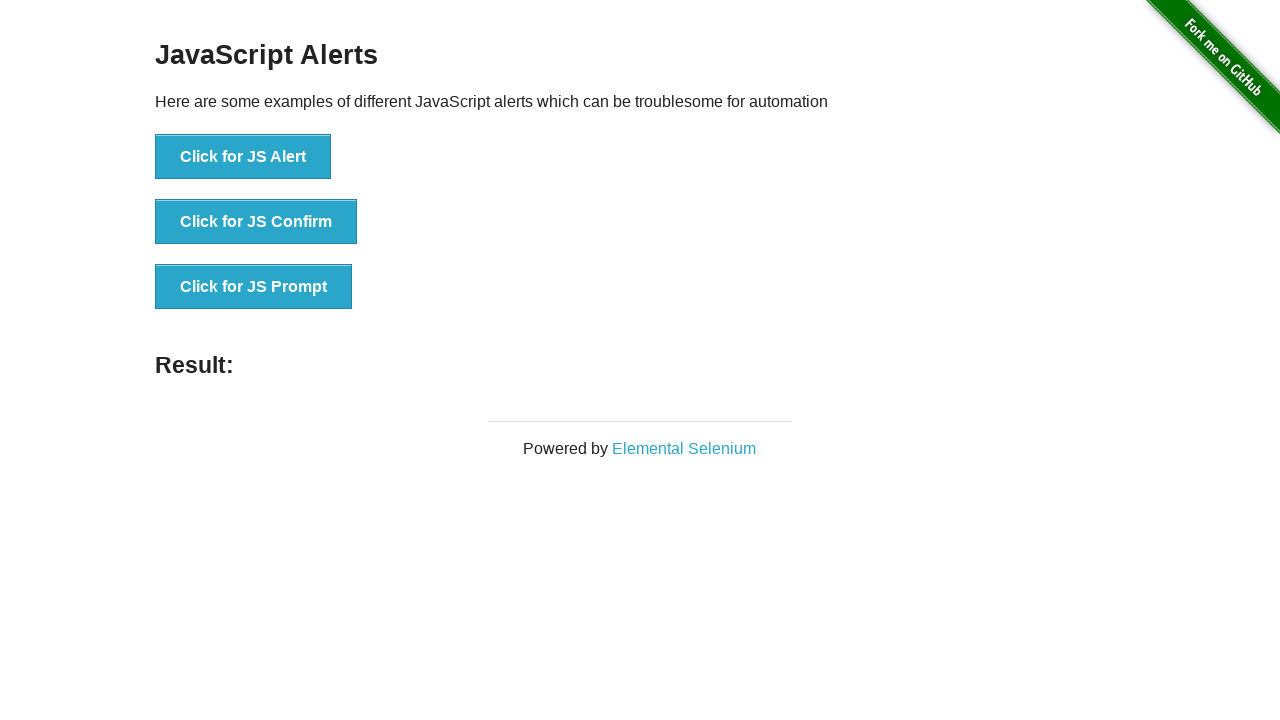

Set up dialog handler to accept prompt with 'Welcome' text
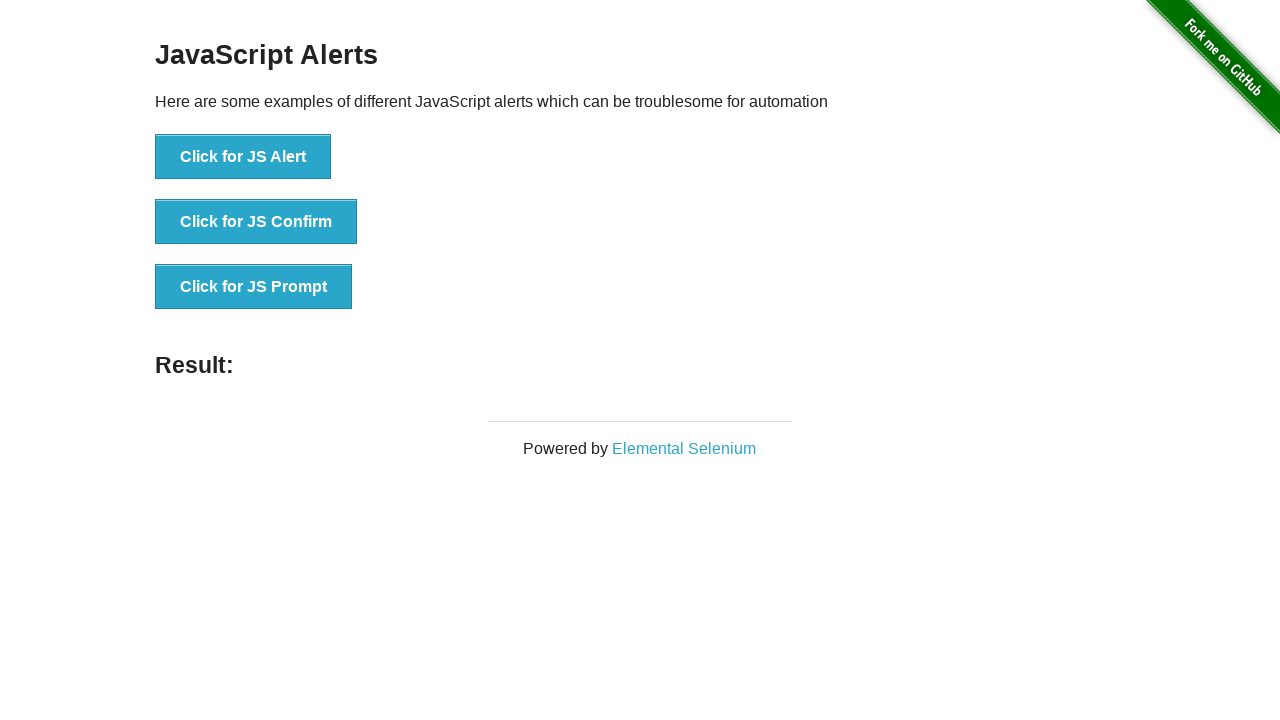

Clicked prompt button to trigger alert at (254, 287) on xpath=//button[@onclick='jsPrompt()']
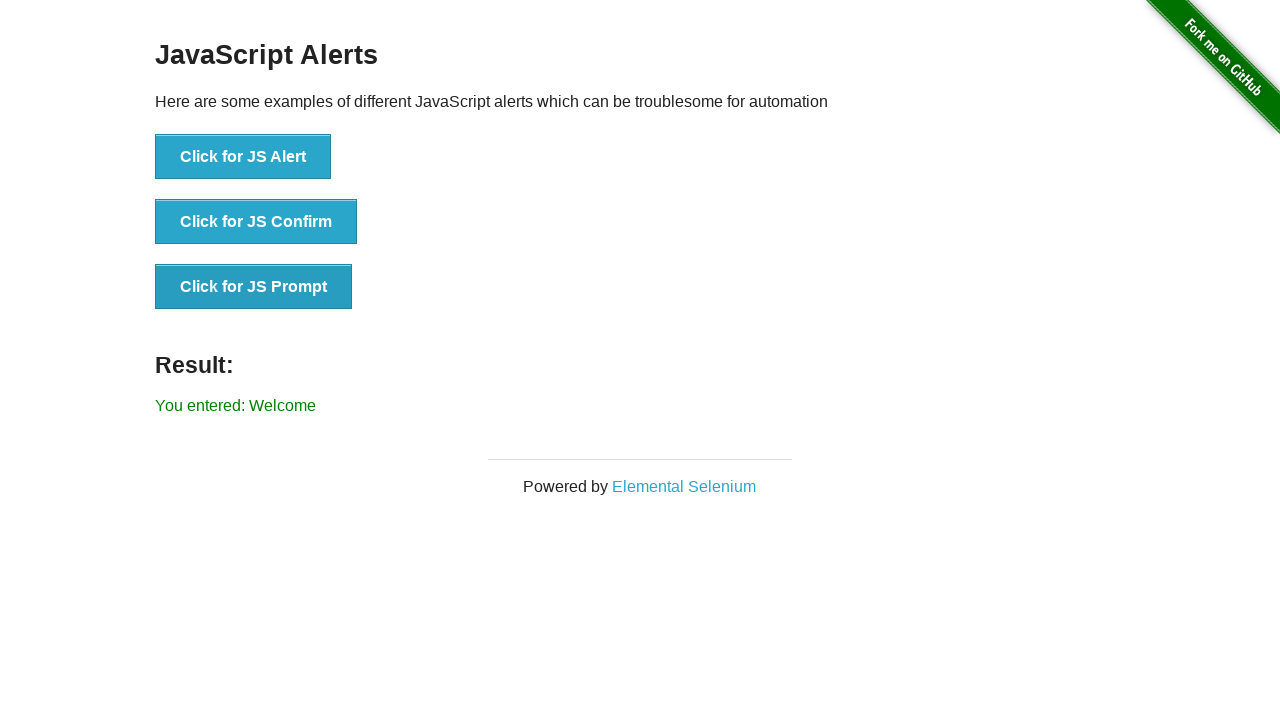

Navigated back to JavaScript alerts page
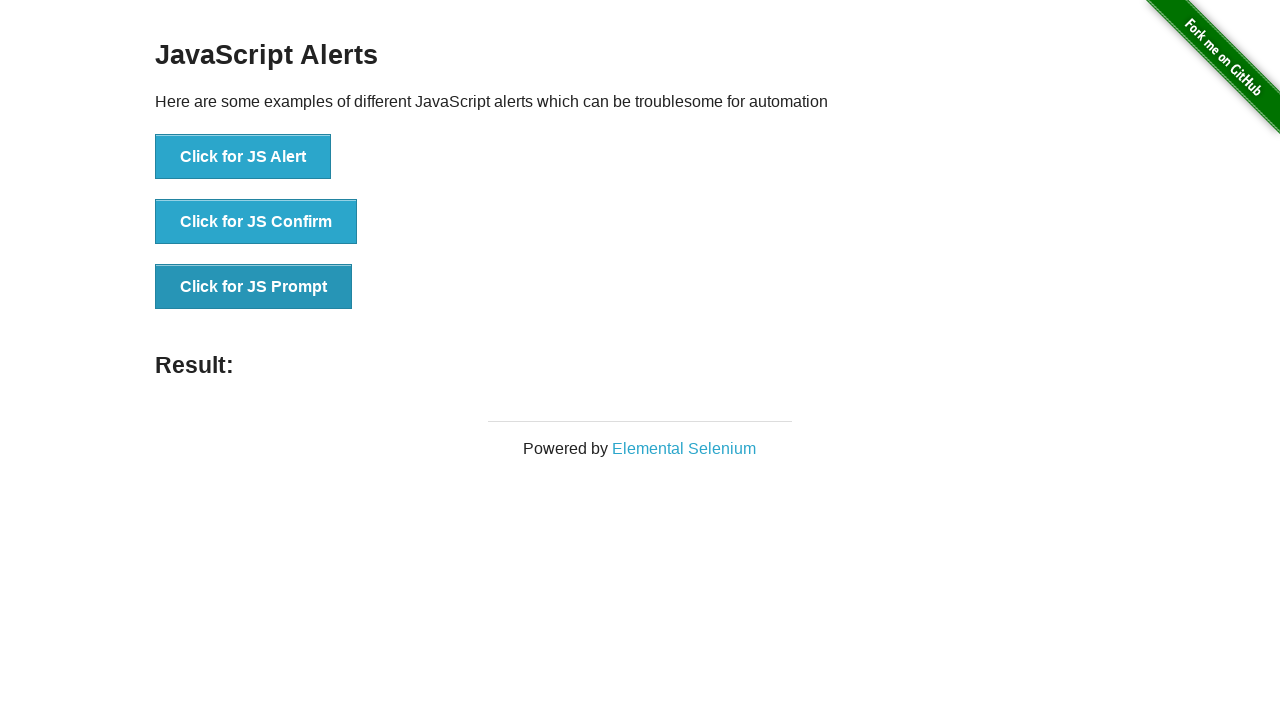

Set up dialog handler to dismiss prompt
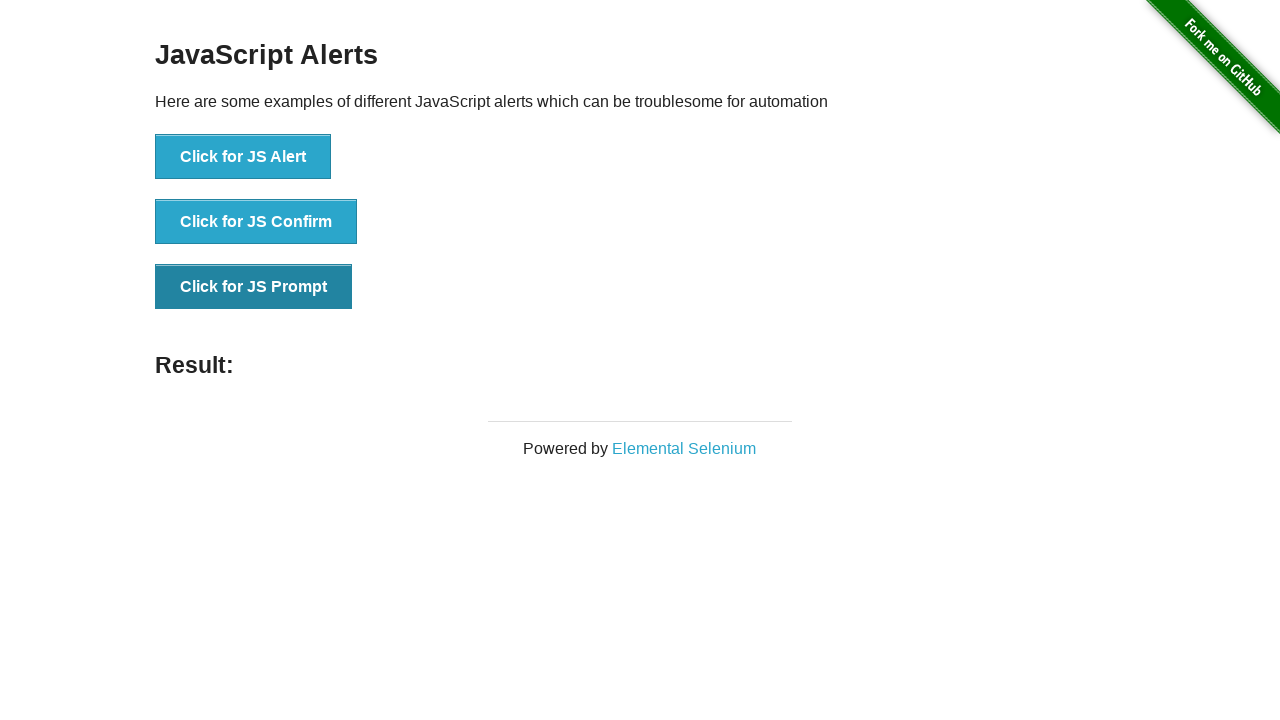

Clicked prompt button to trigger alert for dismissal test at (254, 287) on xpath=//button[@onclick='jsPrompt()']
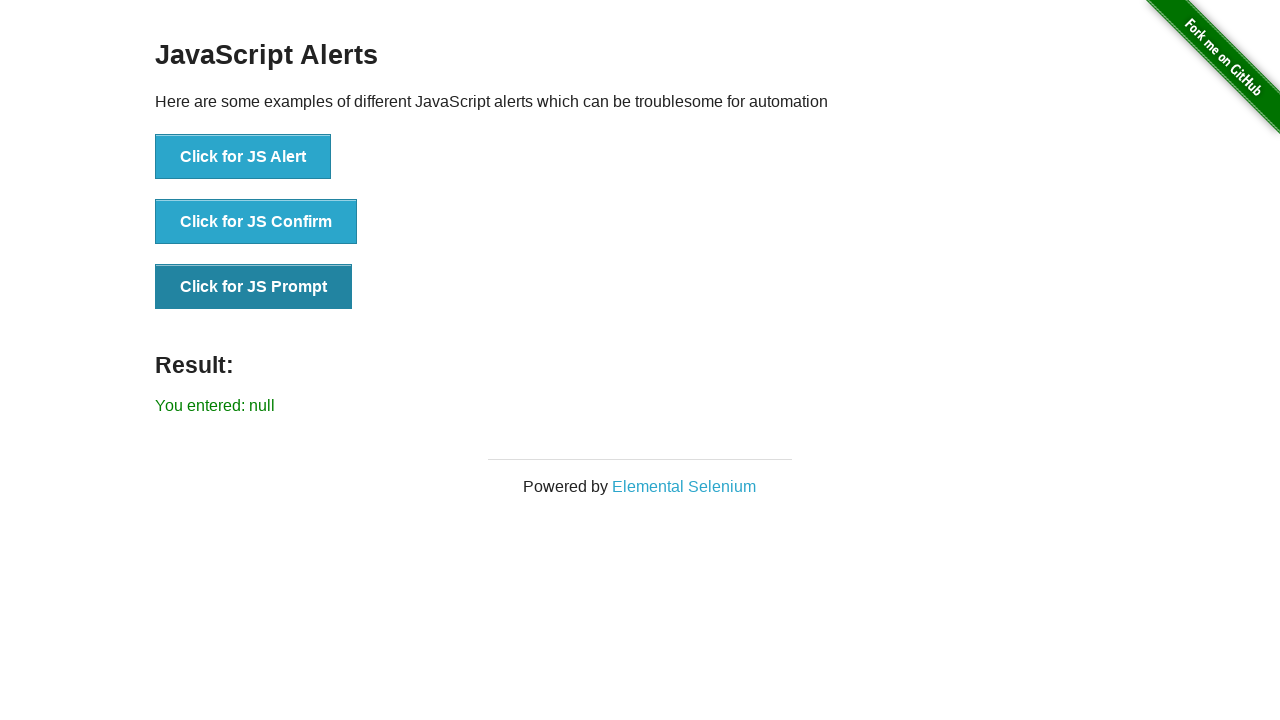

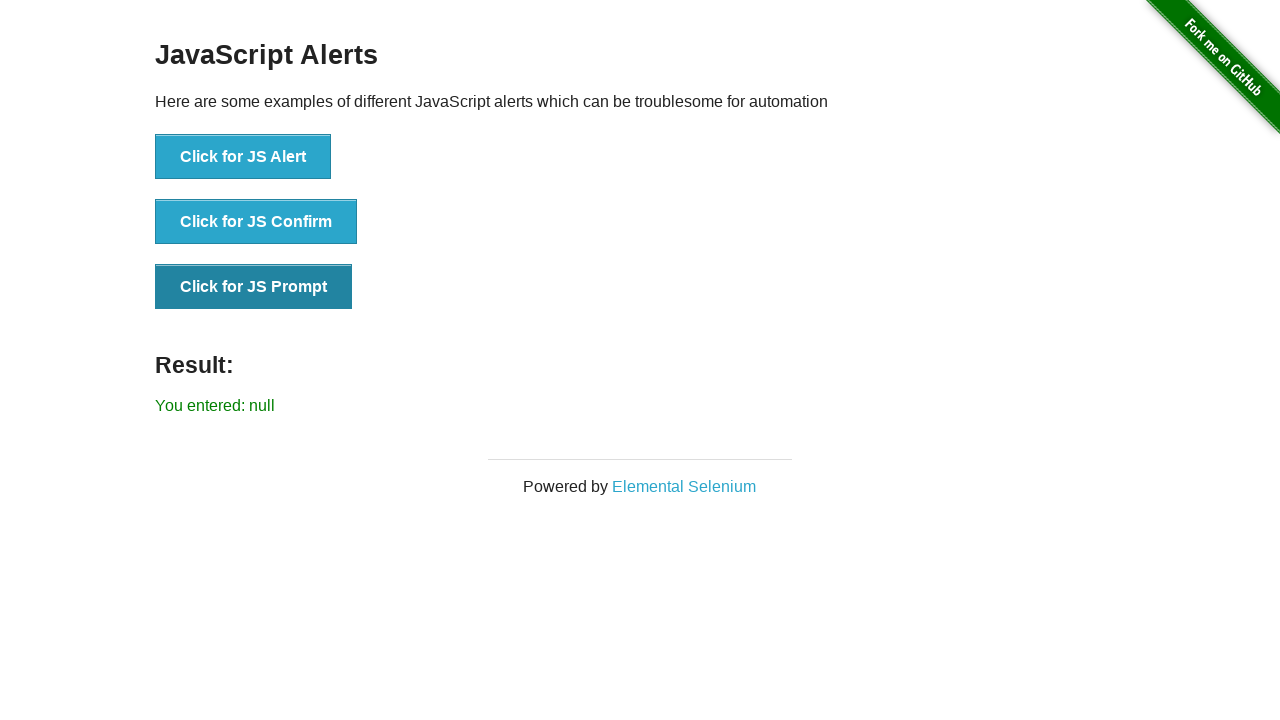